Tests AJAX functionality by clicking a button and waiting for dynamic content to load

Starting URL: http://uitestingplayground.com/ajax

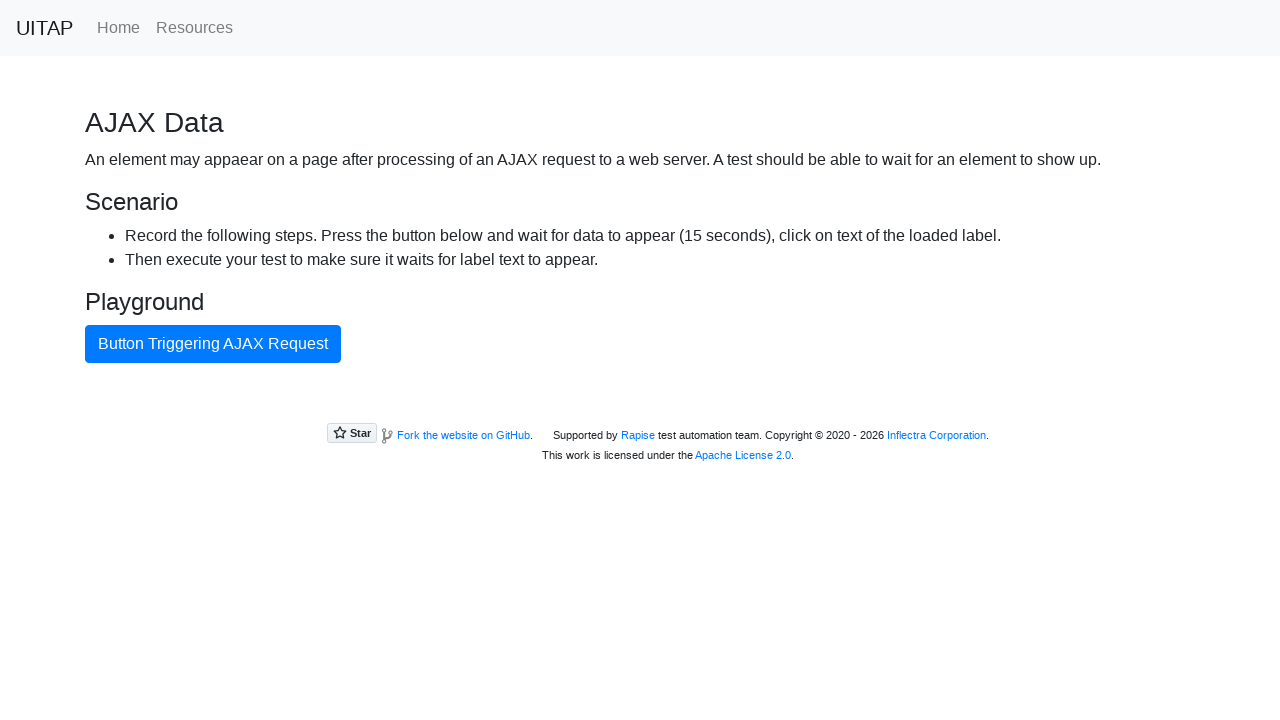

Clicked AJAX button to trigger dynamic content loading at (213, 344) on #ajaxButton
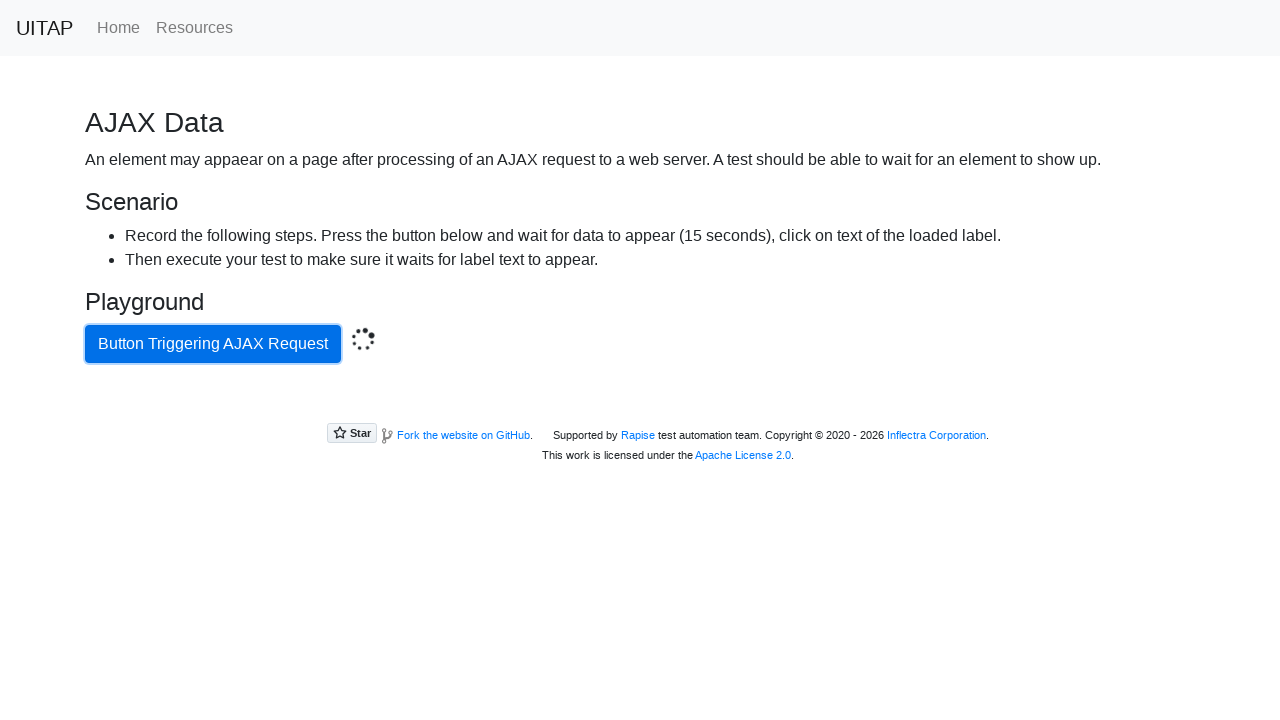

Success message appeared after AJAX call completed
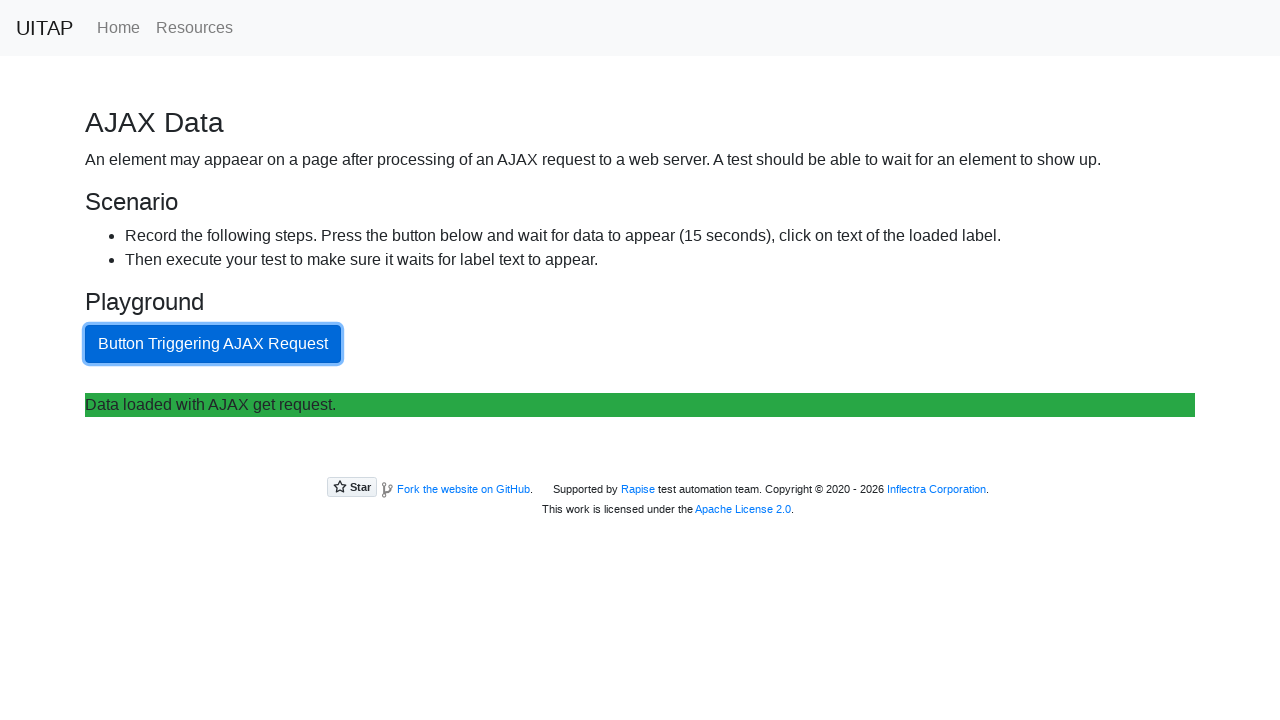

Located success message element
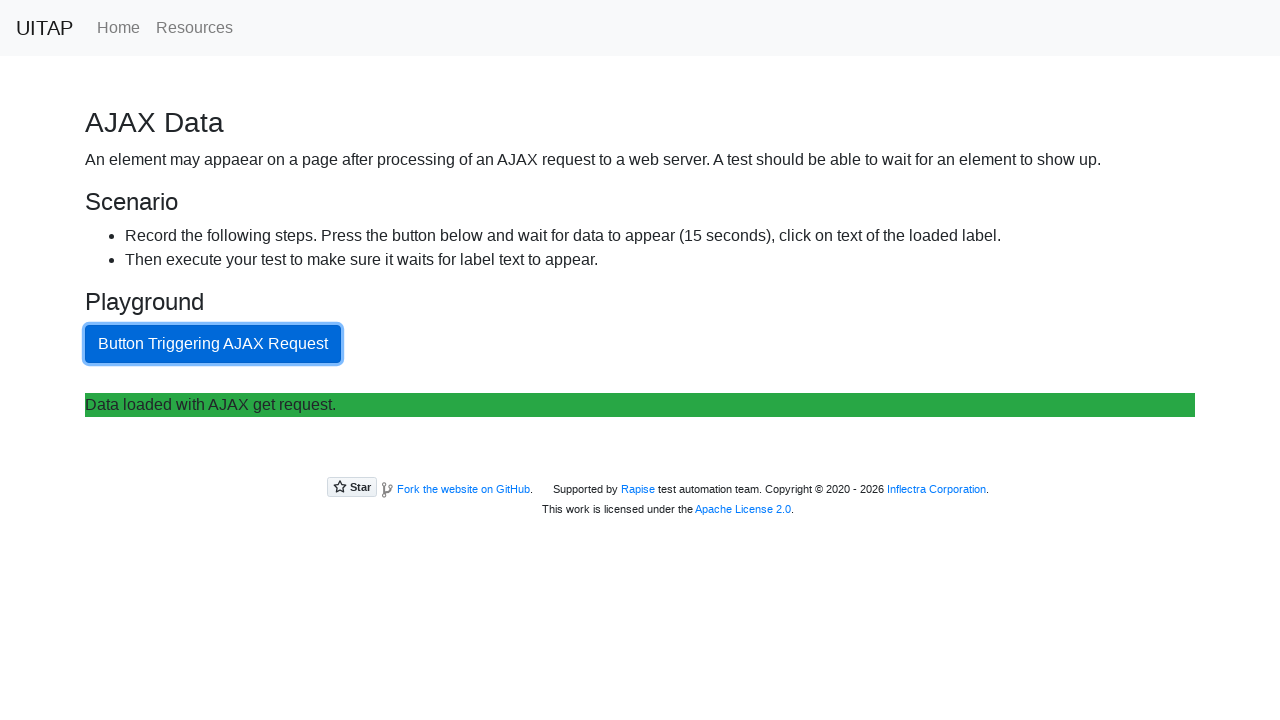

Retrieved success message text: Data loaded with AJAX get request.
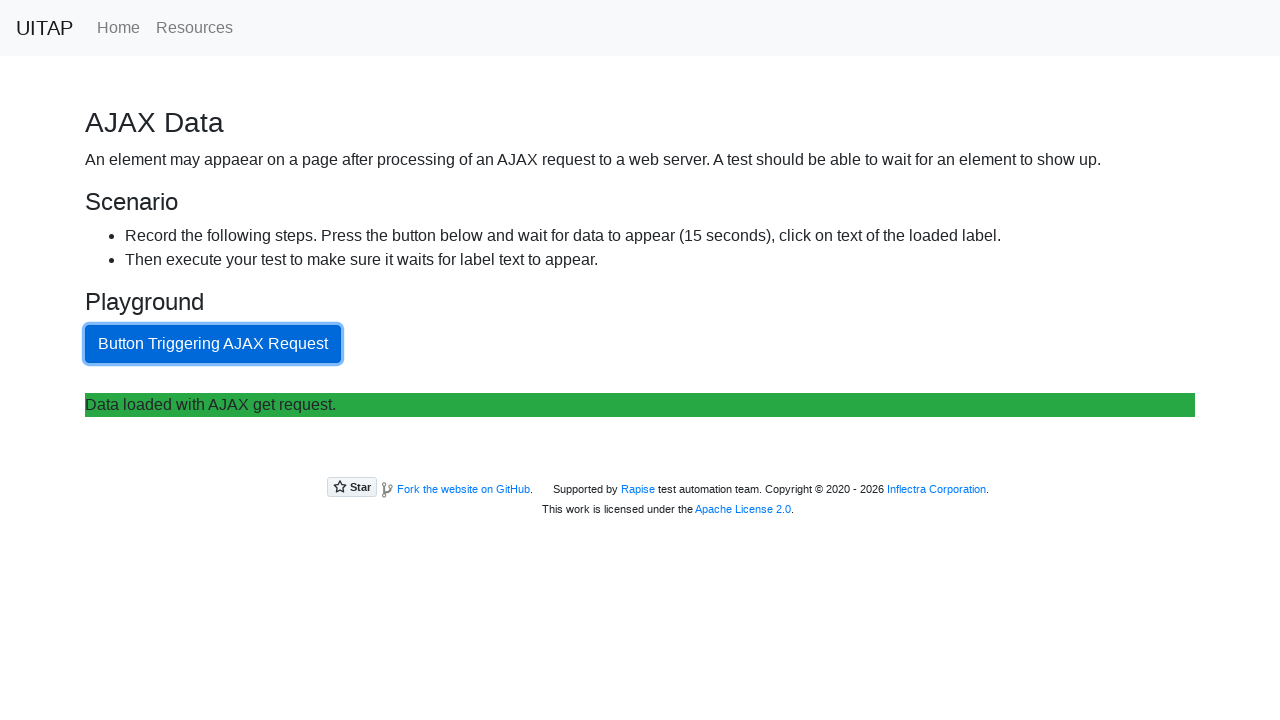

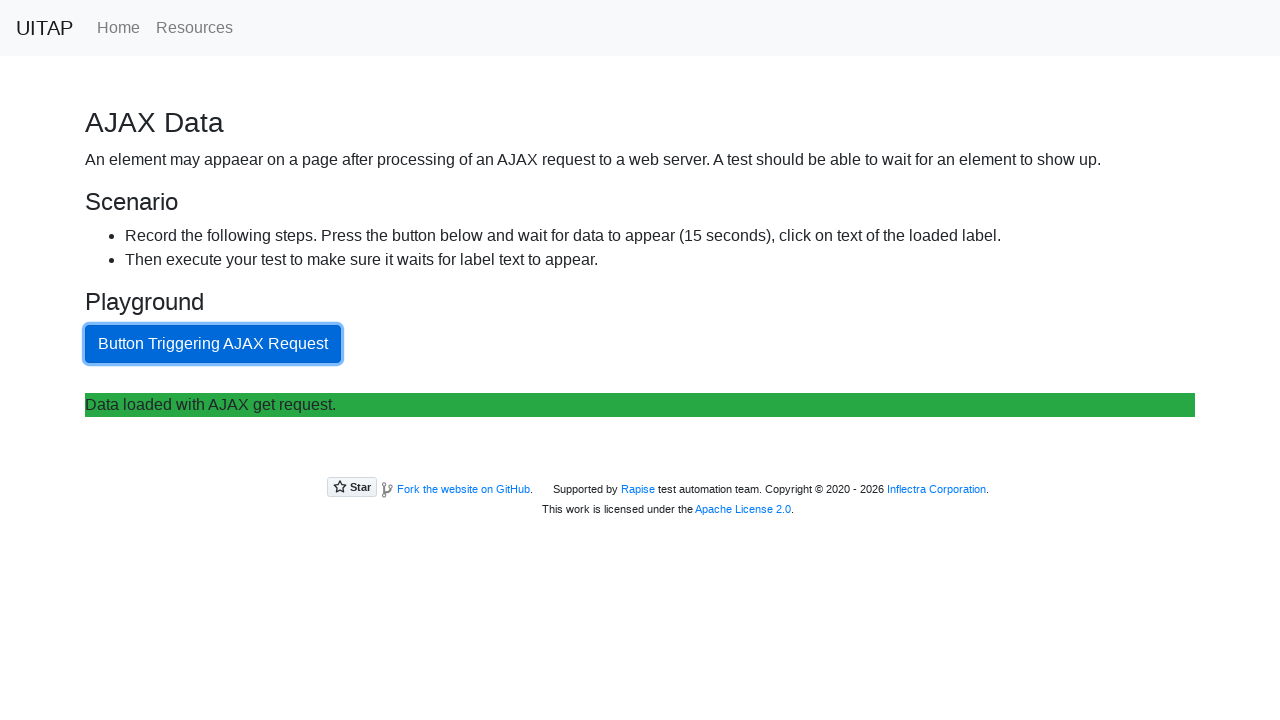